Tests the Chrome Dinosaur (T-Rex) game by starting the game, making the dinosaur jump a few times, and verifying the game state can be read.

Starting URL: https://trex-runner.com/

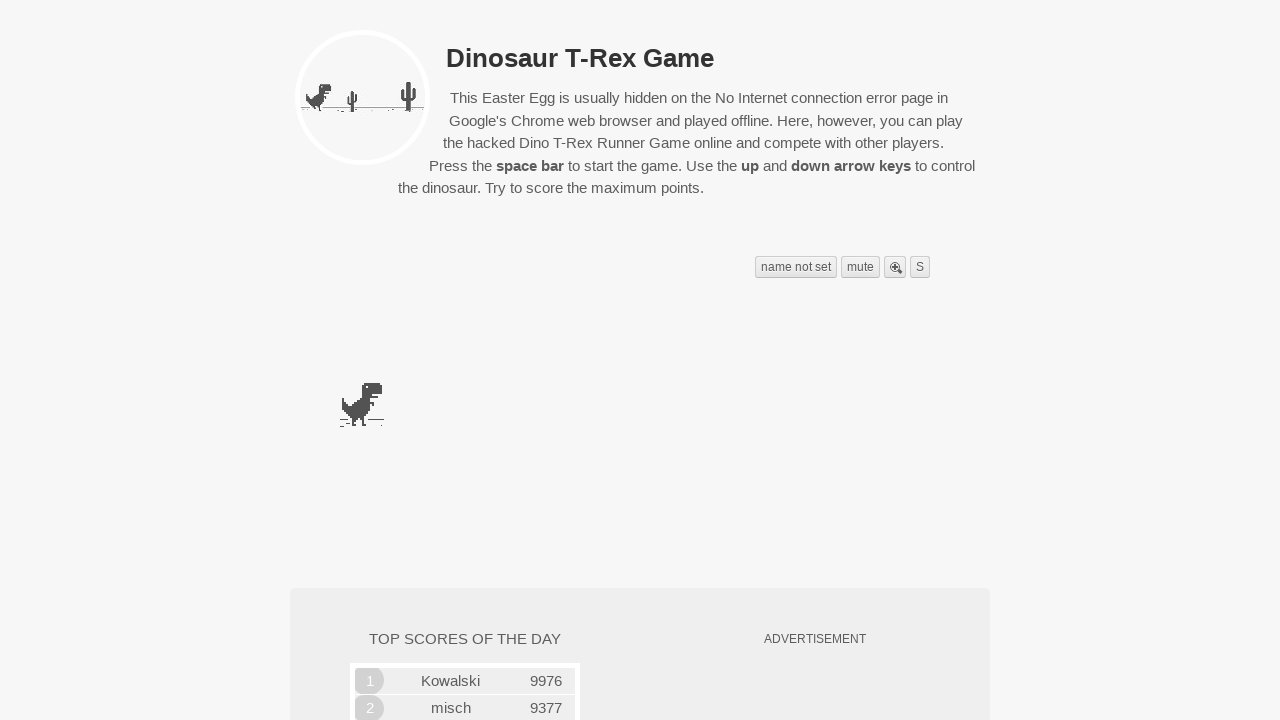

Game canvas loaded and visible
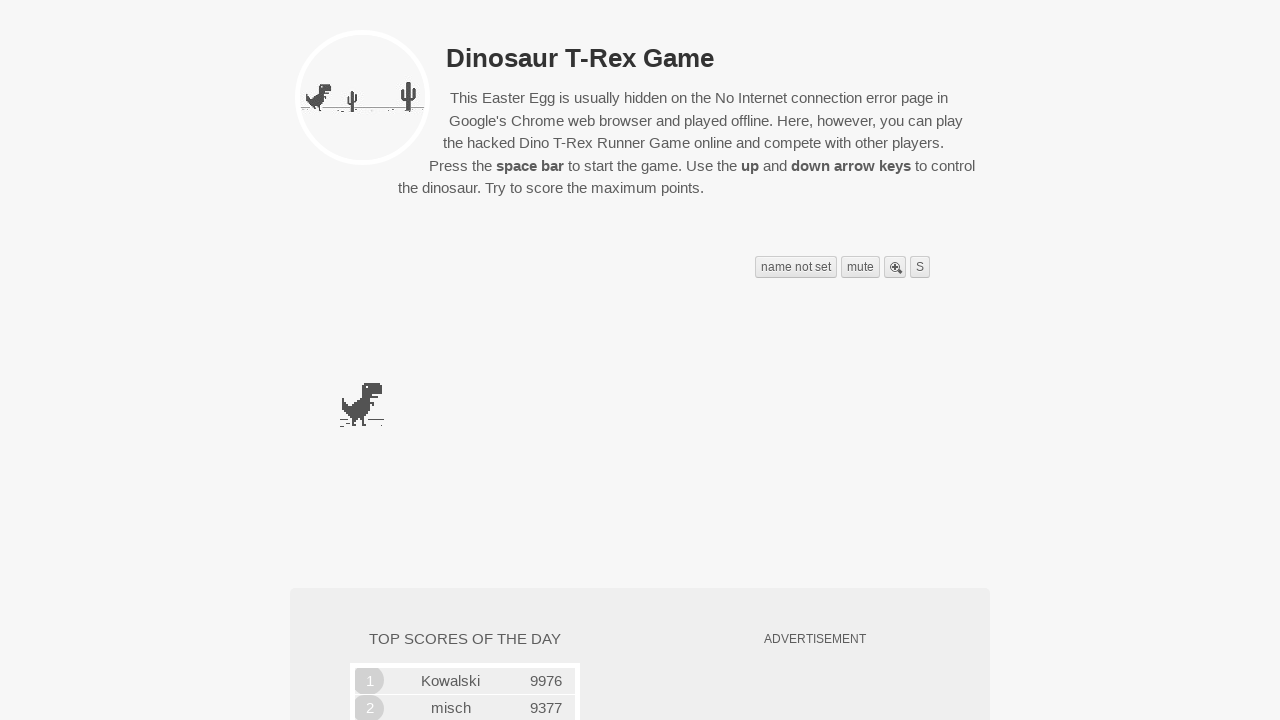

Clicked on game canvas to focus at (362, 361) on .runner-container .runner-canvas
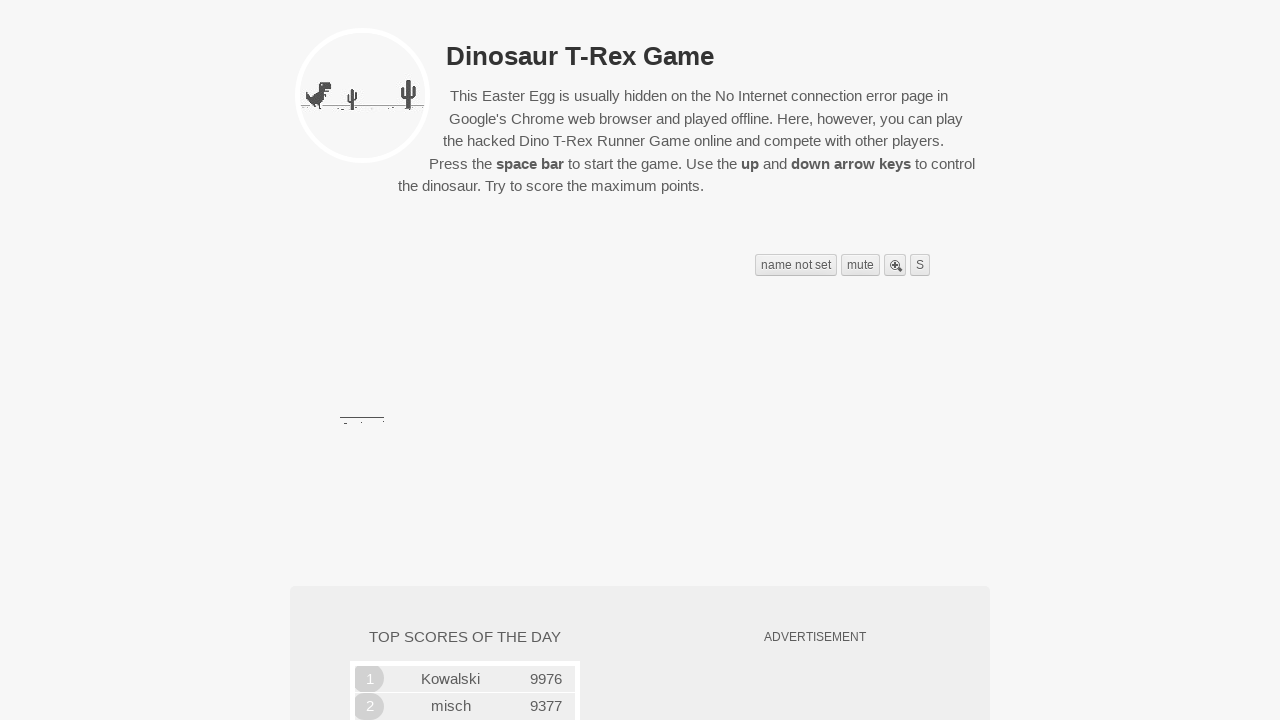

Waited 2 seconds for game to be ready
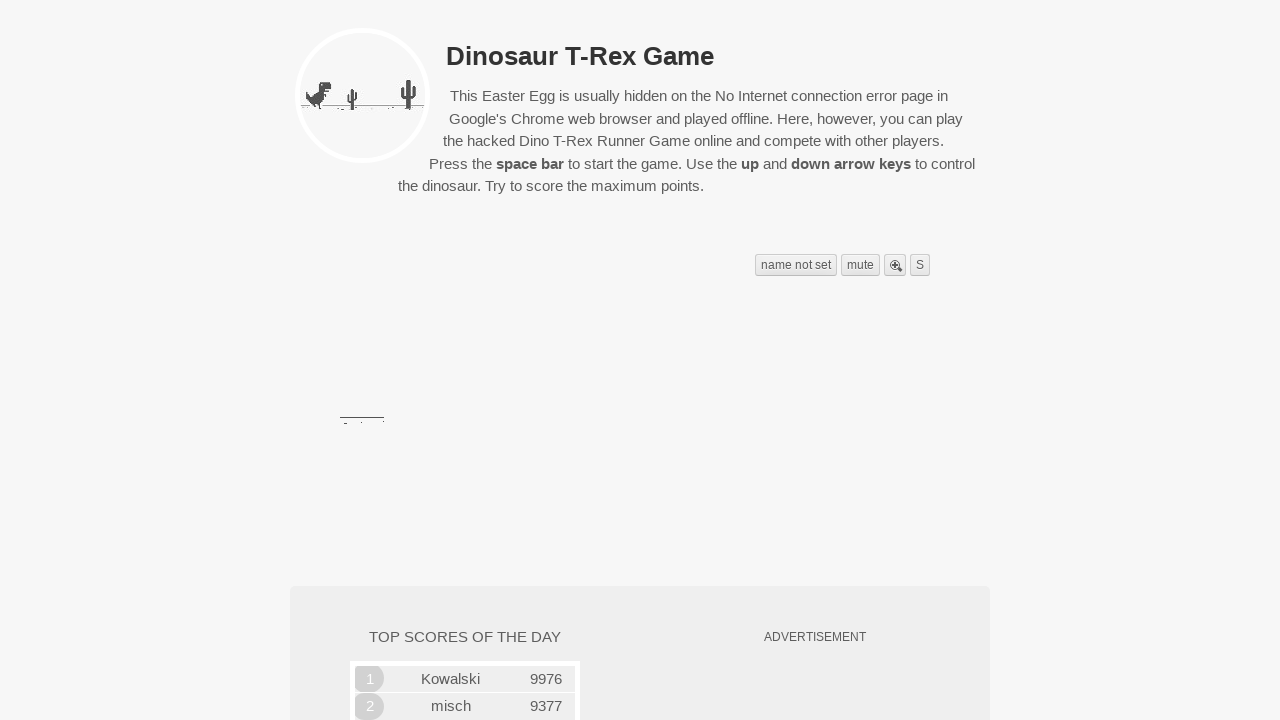

Pressed SPACE to start the game
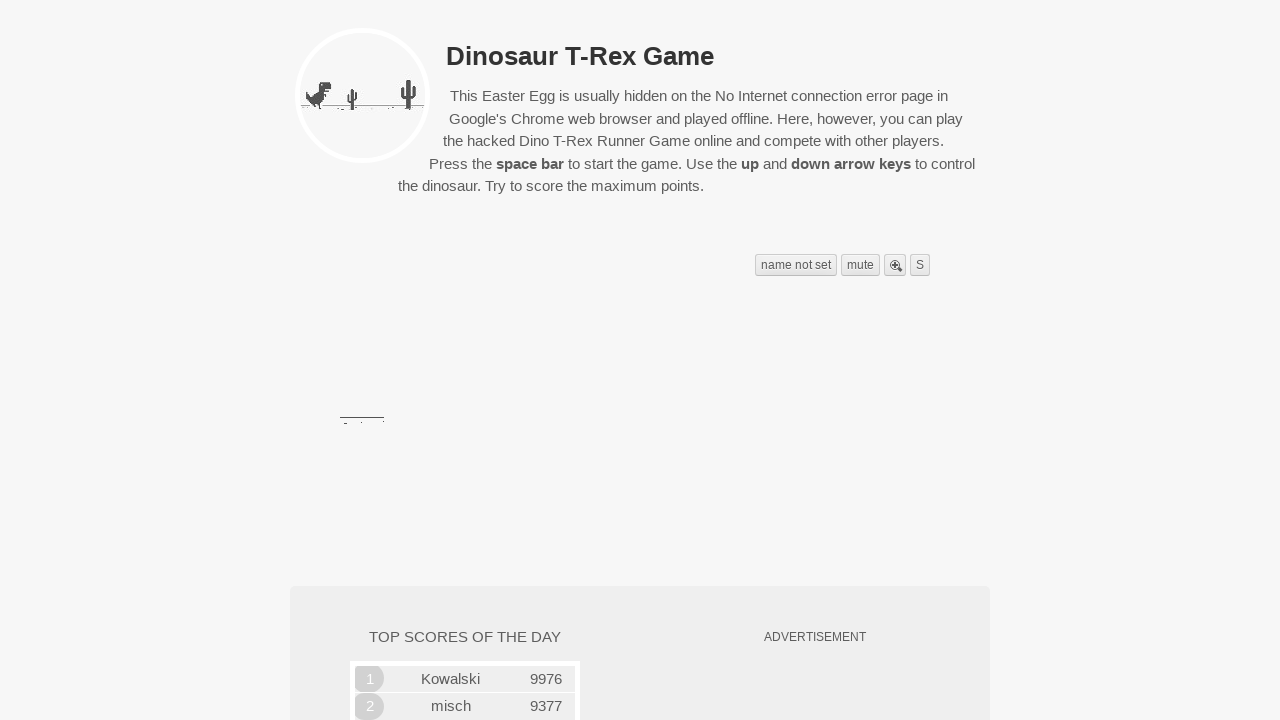

Waited 1 second for game to start
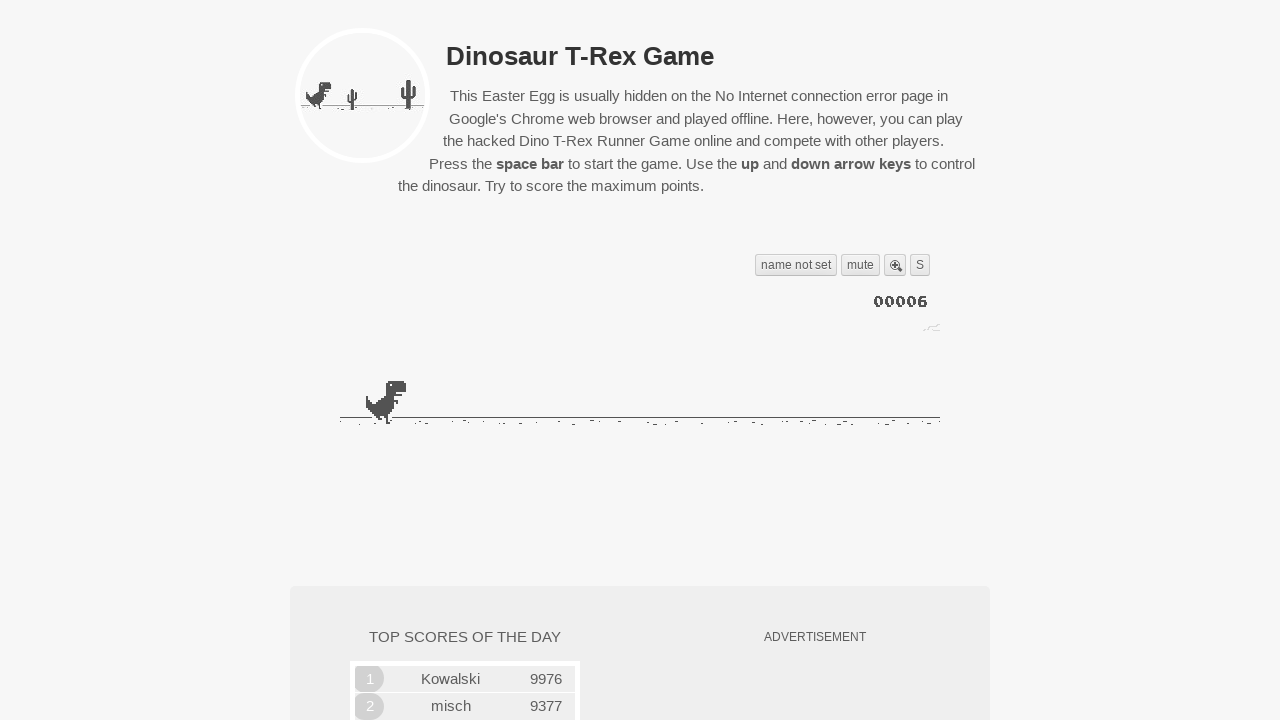

Verified game is running: True
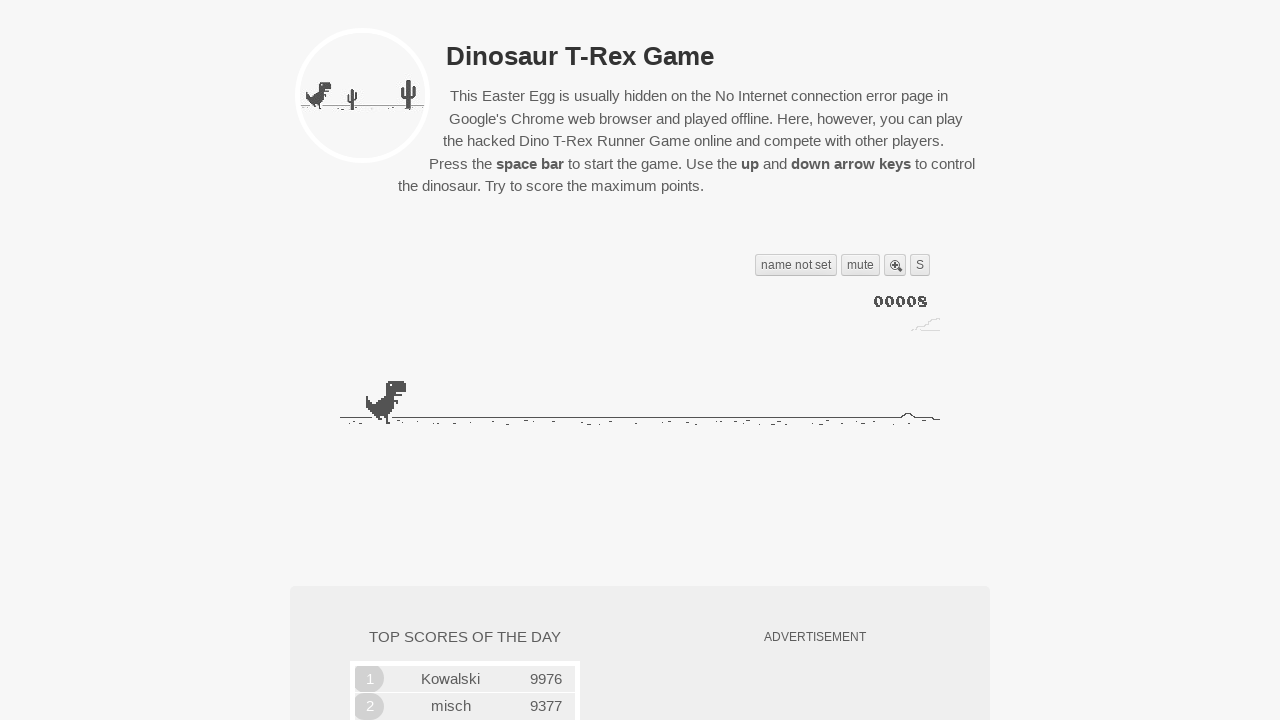

First dinosaur jump (pressed SPACE)
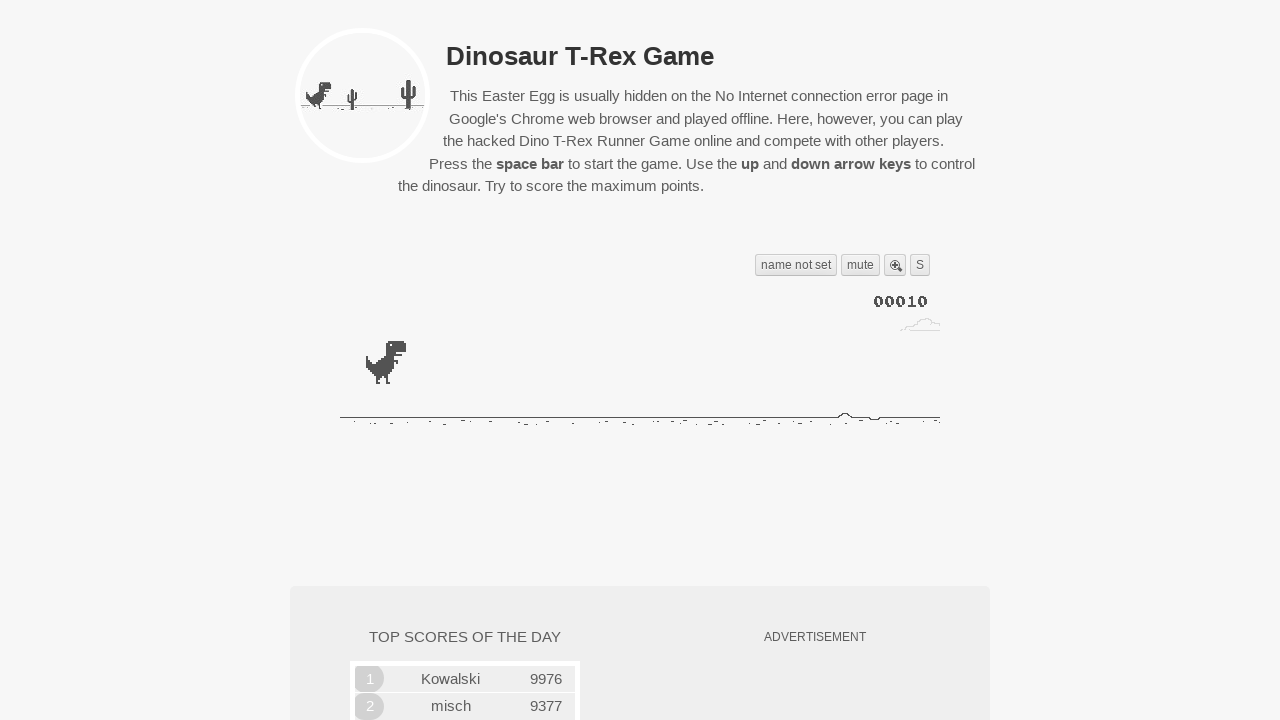

Waited 500ms after first jump
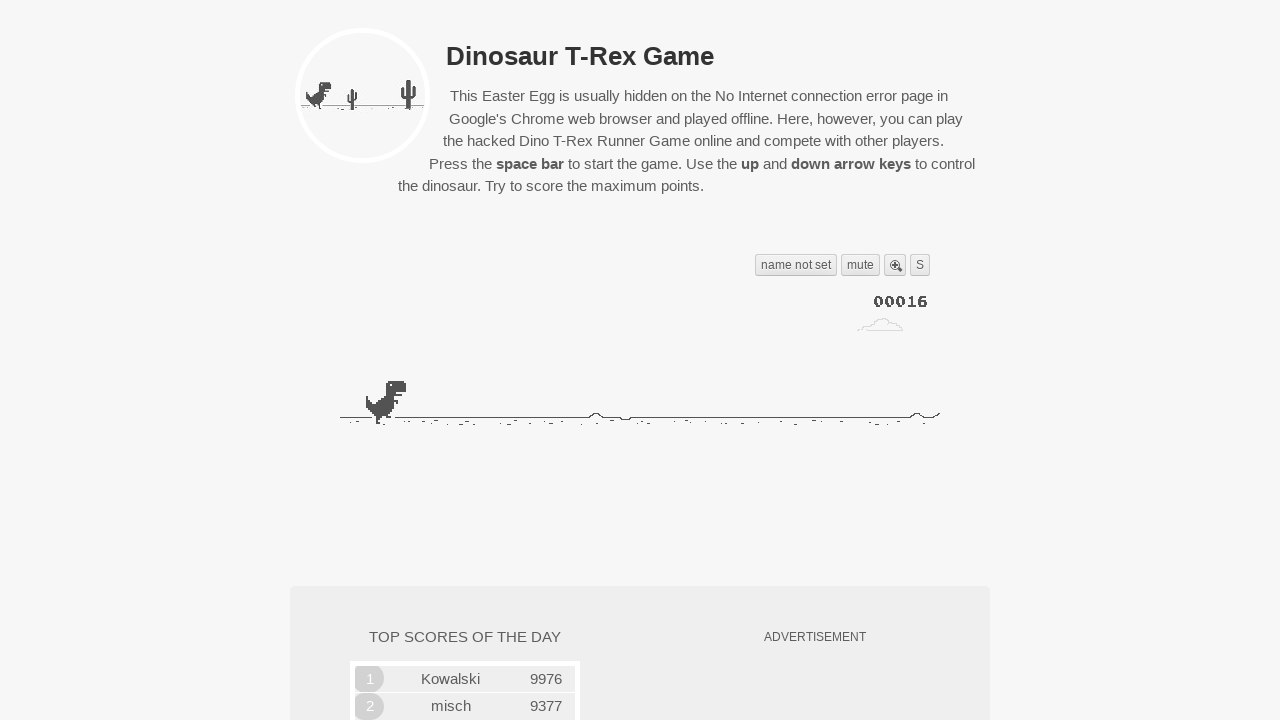

Second dinosaur jump (pressed SPACE)
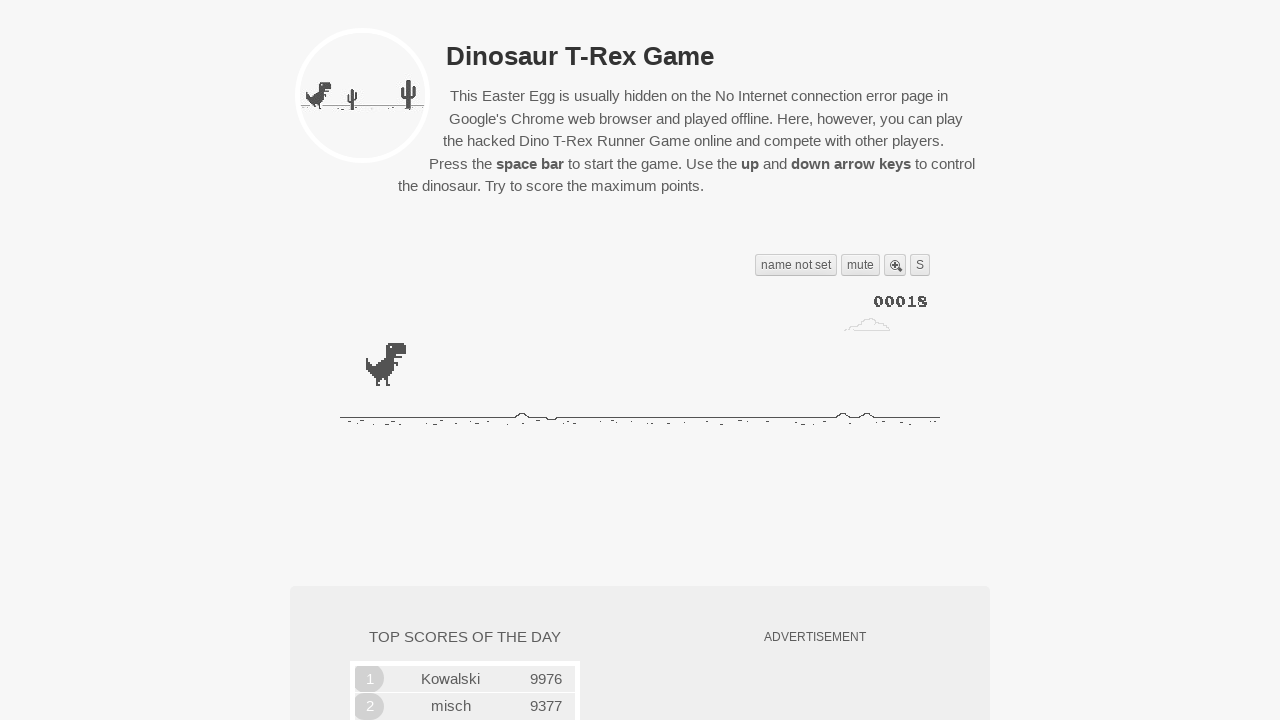

Waited 500ms after second jump
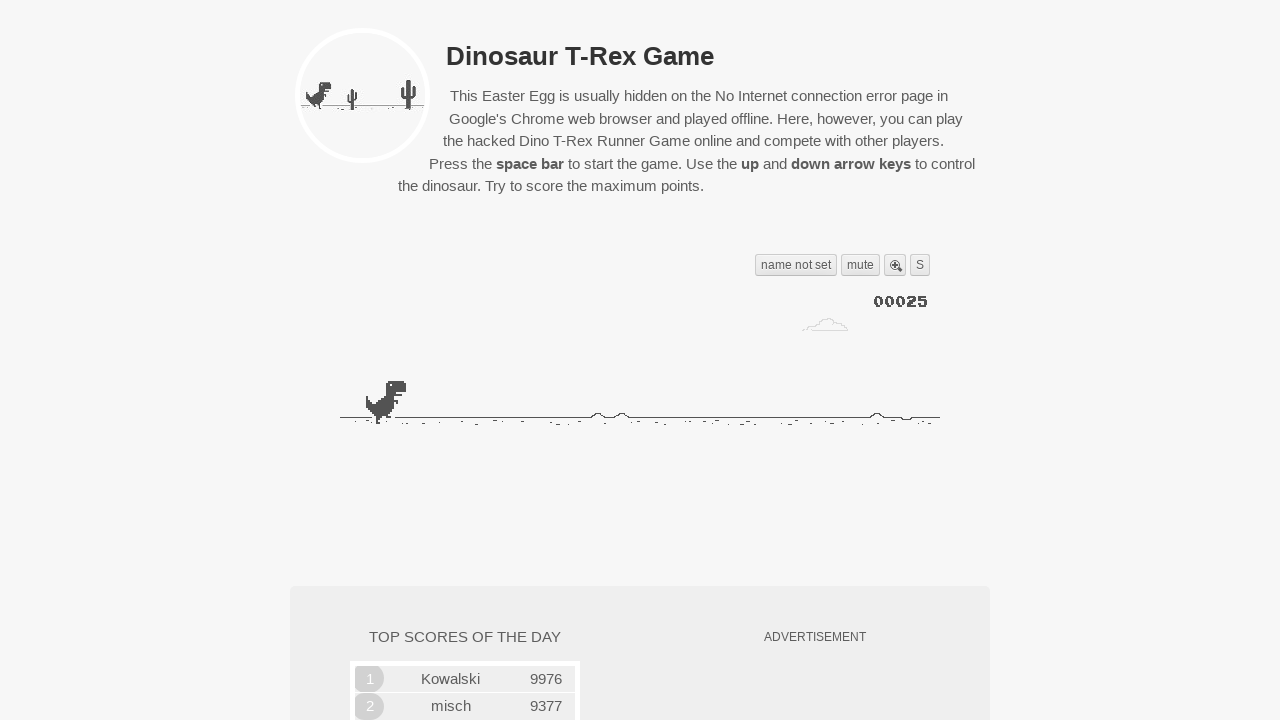

Third dinosaur jump (pressed SPACE)
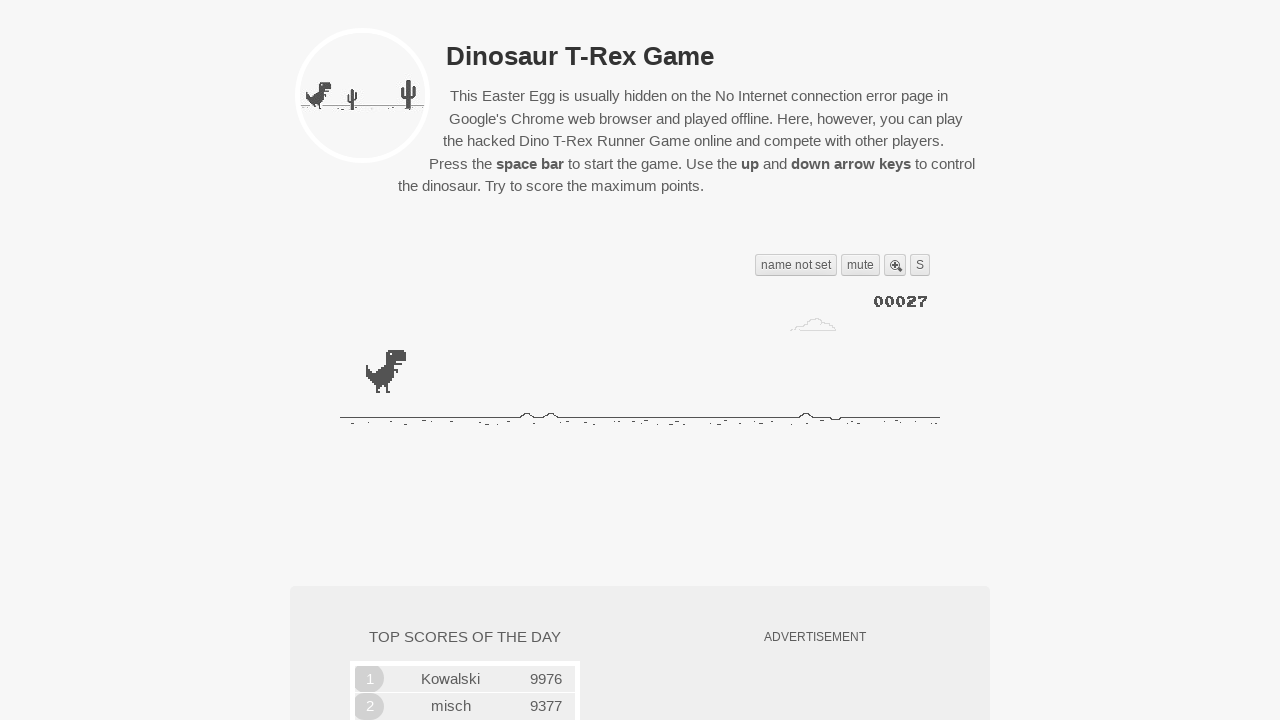

Waited 500ms after third jump
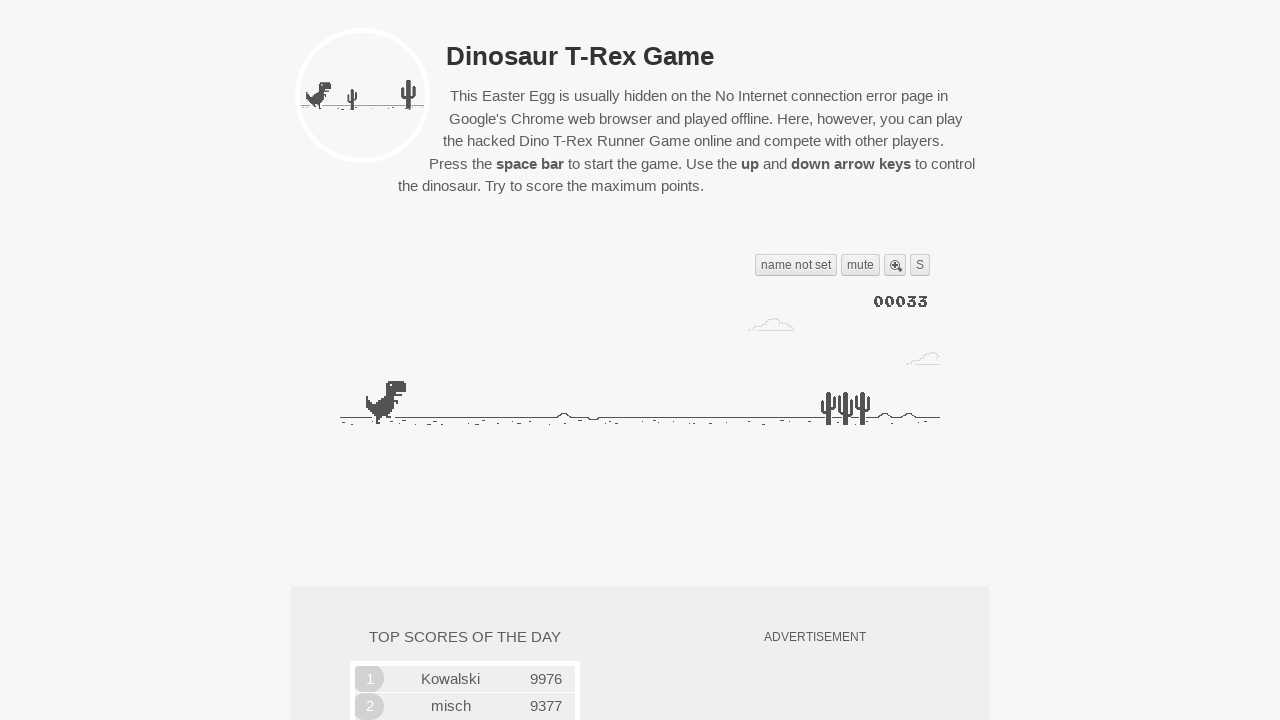

Retrieved game state: {'playing': False, 'speed': 6.2560000000000855, 'jumping': False}
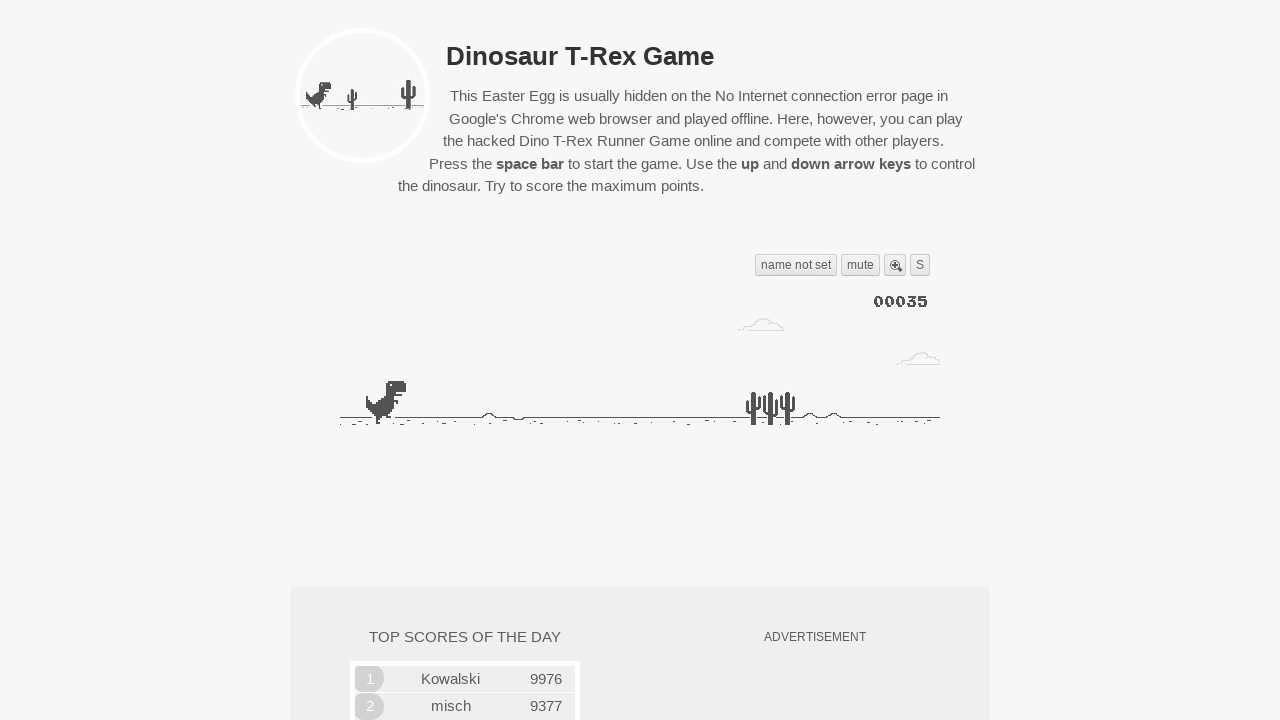

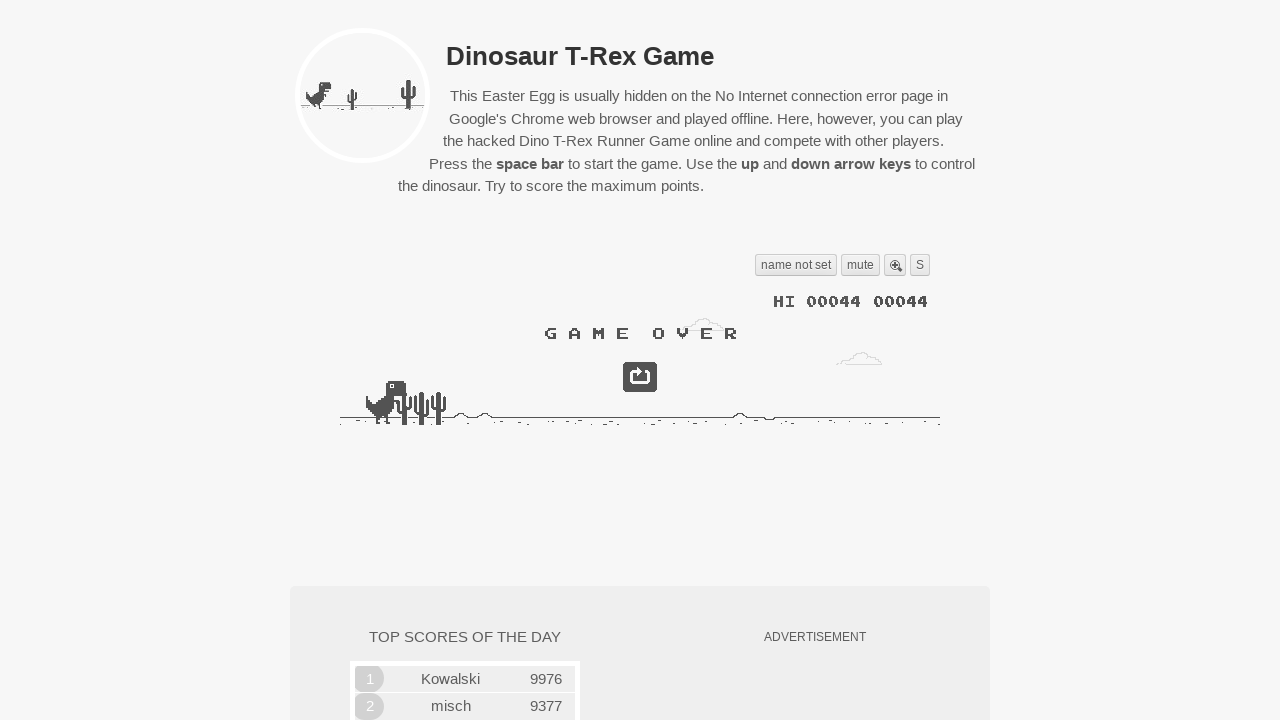